Navigates to a Windguru weather station page and extracts wind speed and direction information for Langrune sur Mer.

Starting URL: https://www.windguru.cz/station/1495

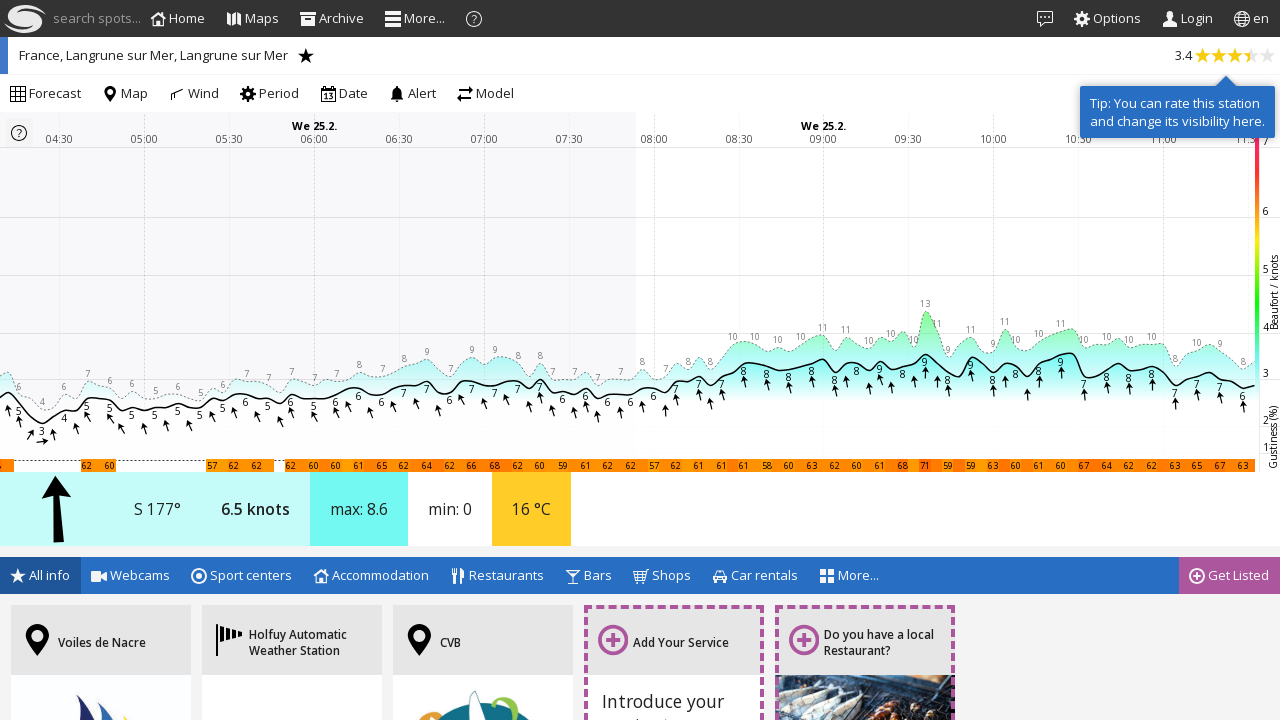

Waited for wind speed data to load on Windguru Langrune sur Mer station page
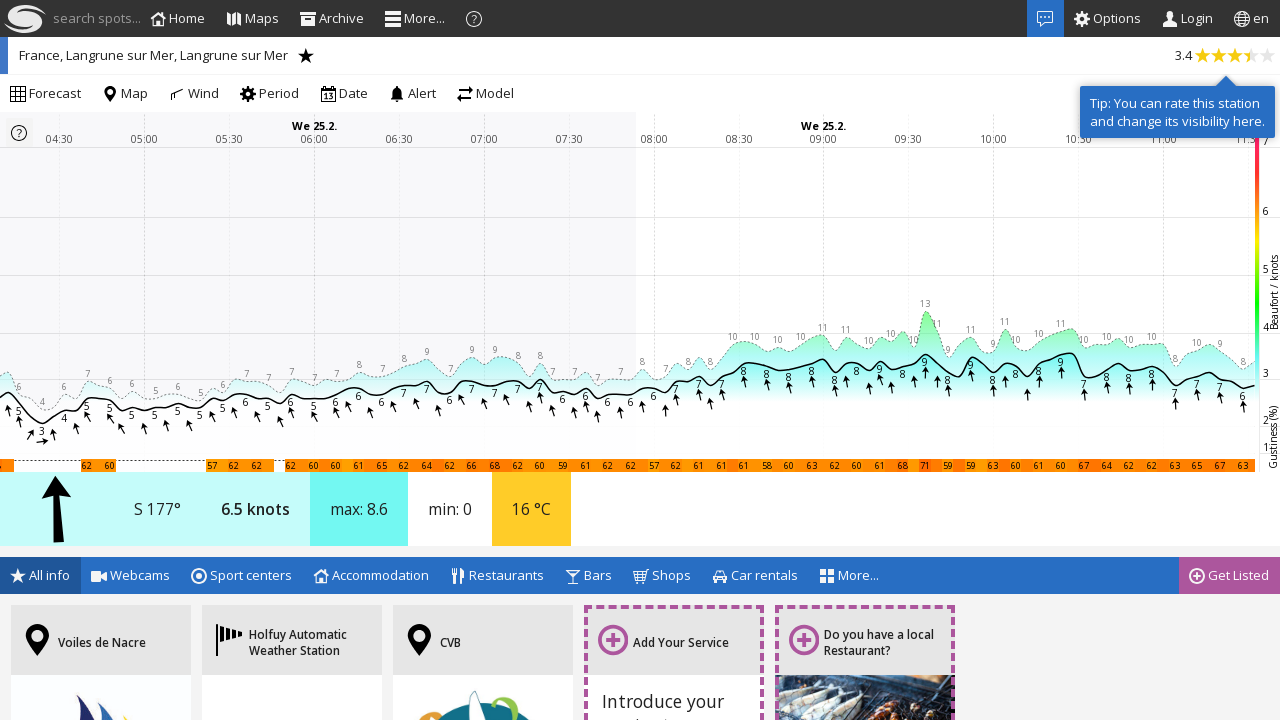

Extracted average wind speed value
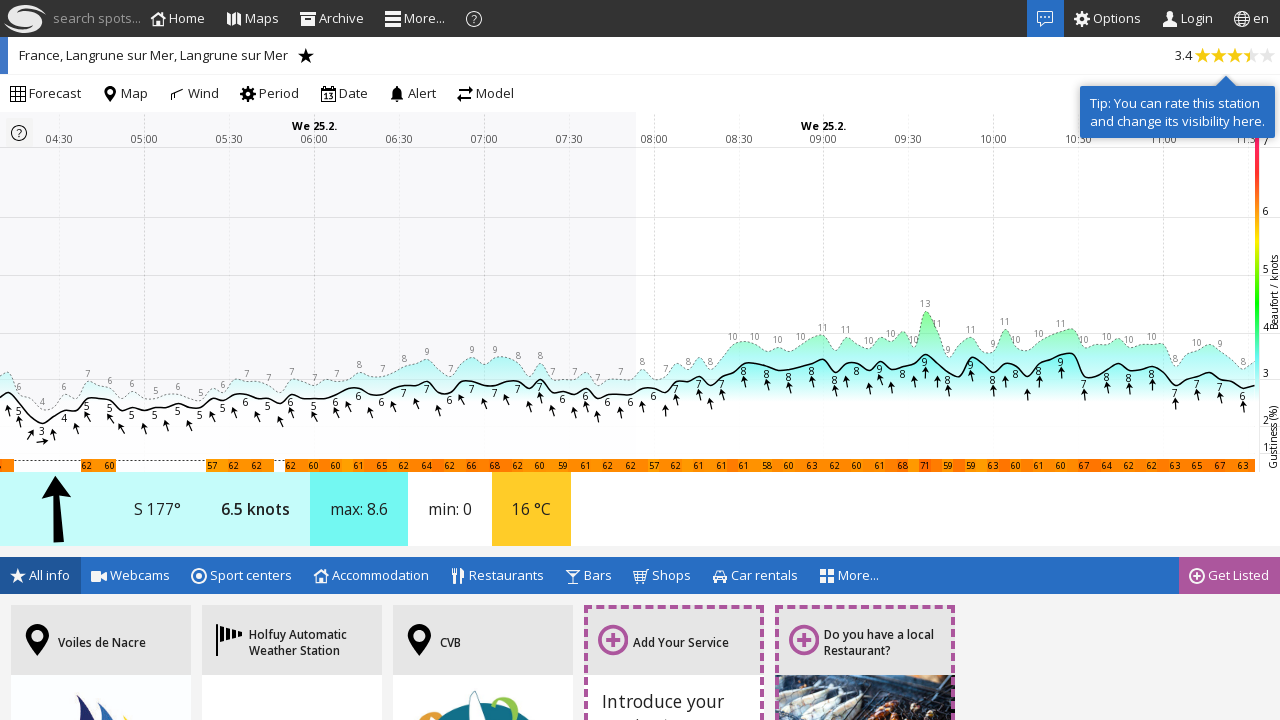

Extracted wind direction information
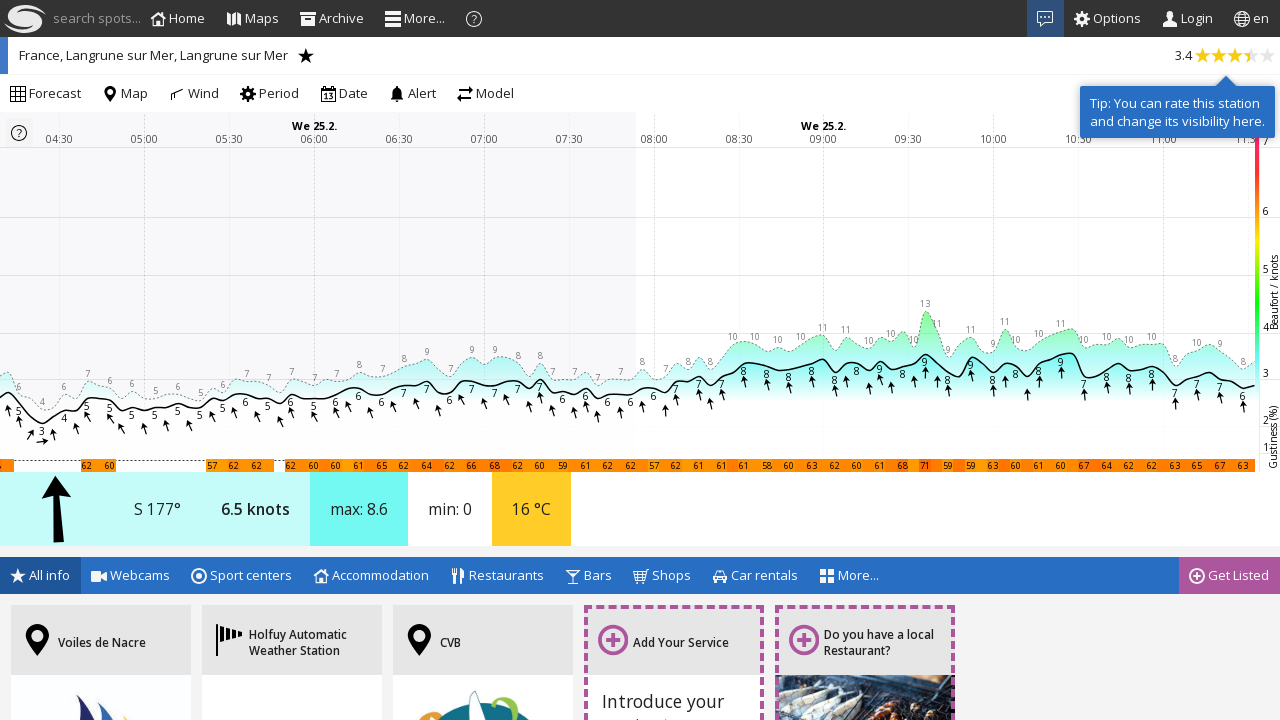

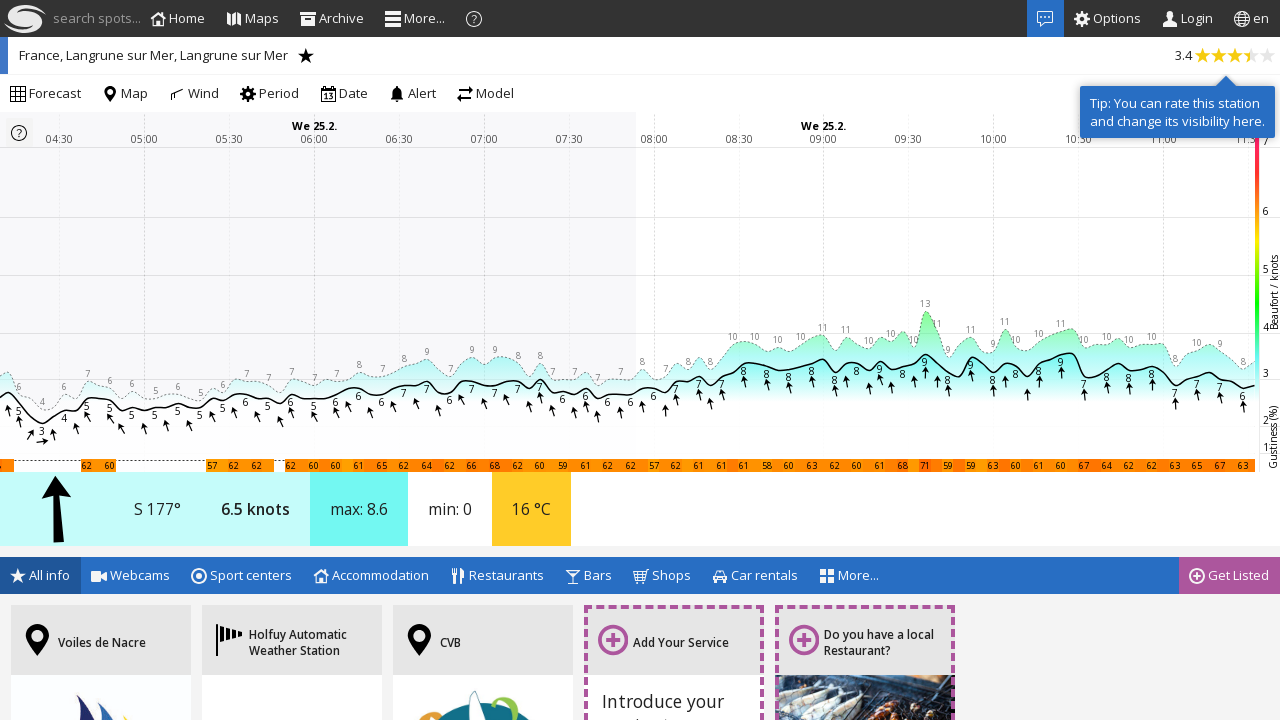